Completes a math challenge form by extracting a hidden value from an element attribute, calculating the answer using a logarithmic formula, filling in the result, checking required checkboxes, and submitting the form.

Starting URL: http://suninjuly.github.io/get_attribute.html

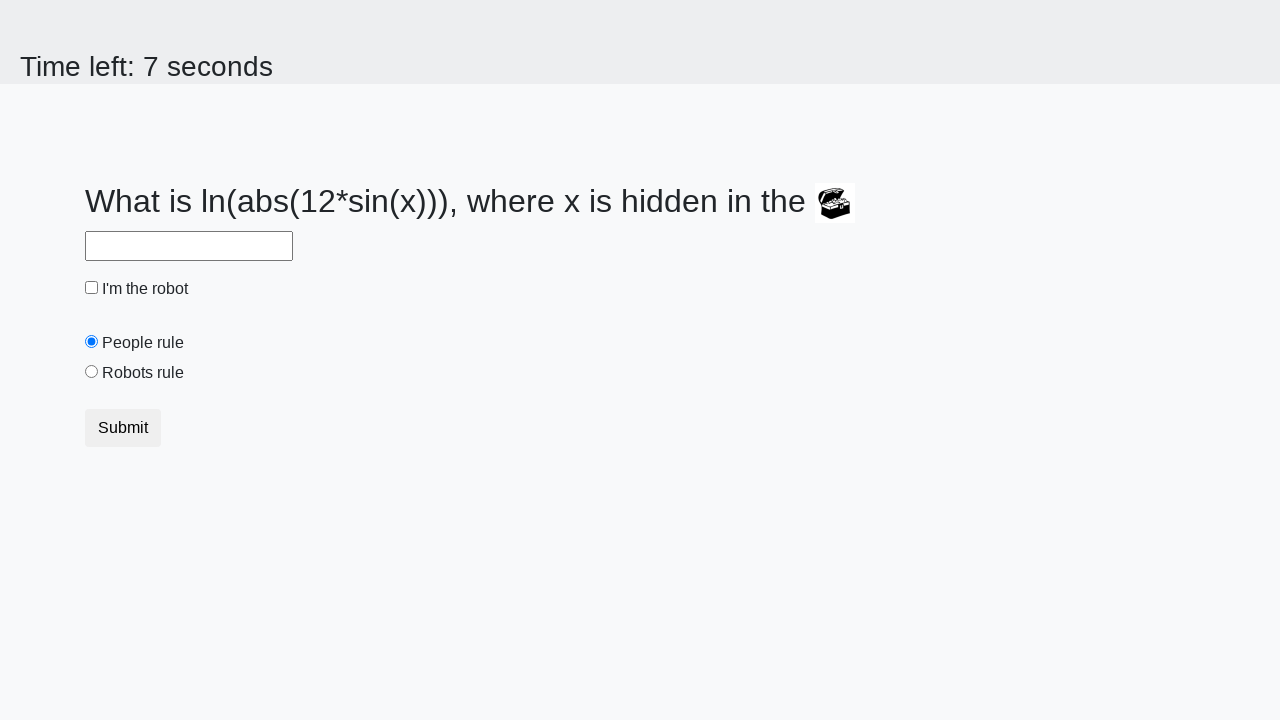

Located the treasure element
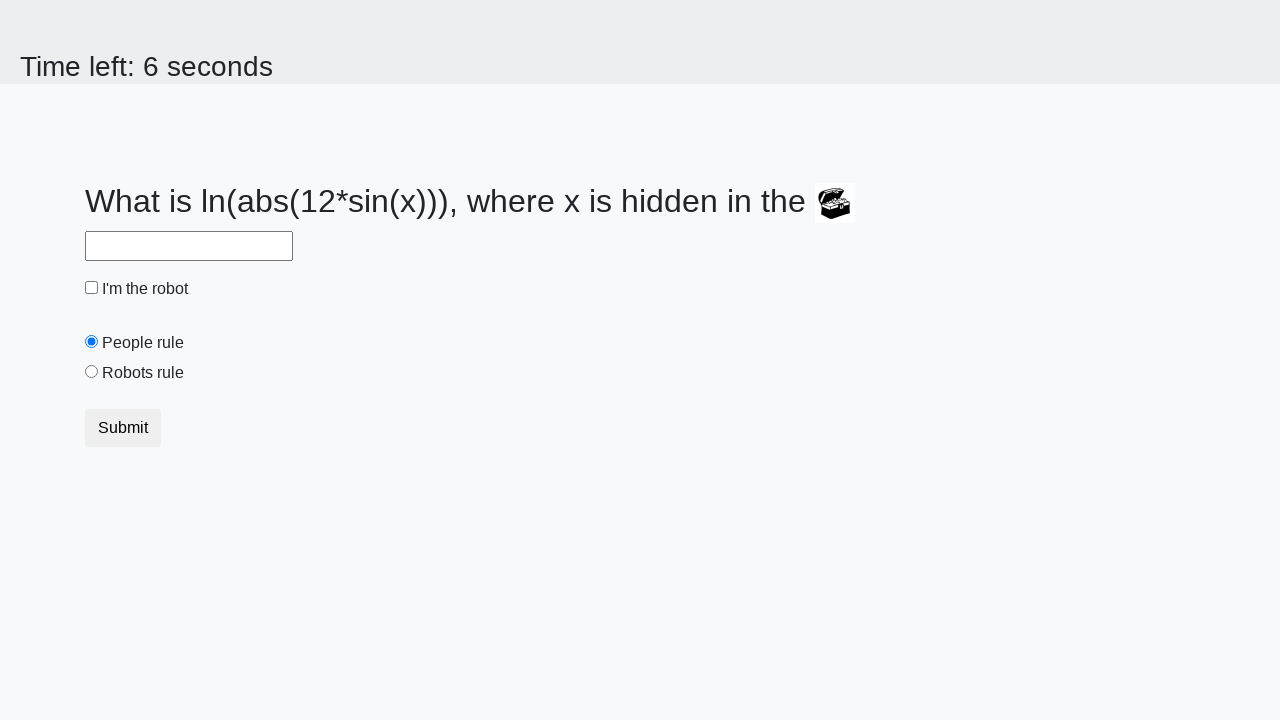

Extracted hidden valuex attribute from treasure element
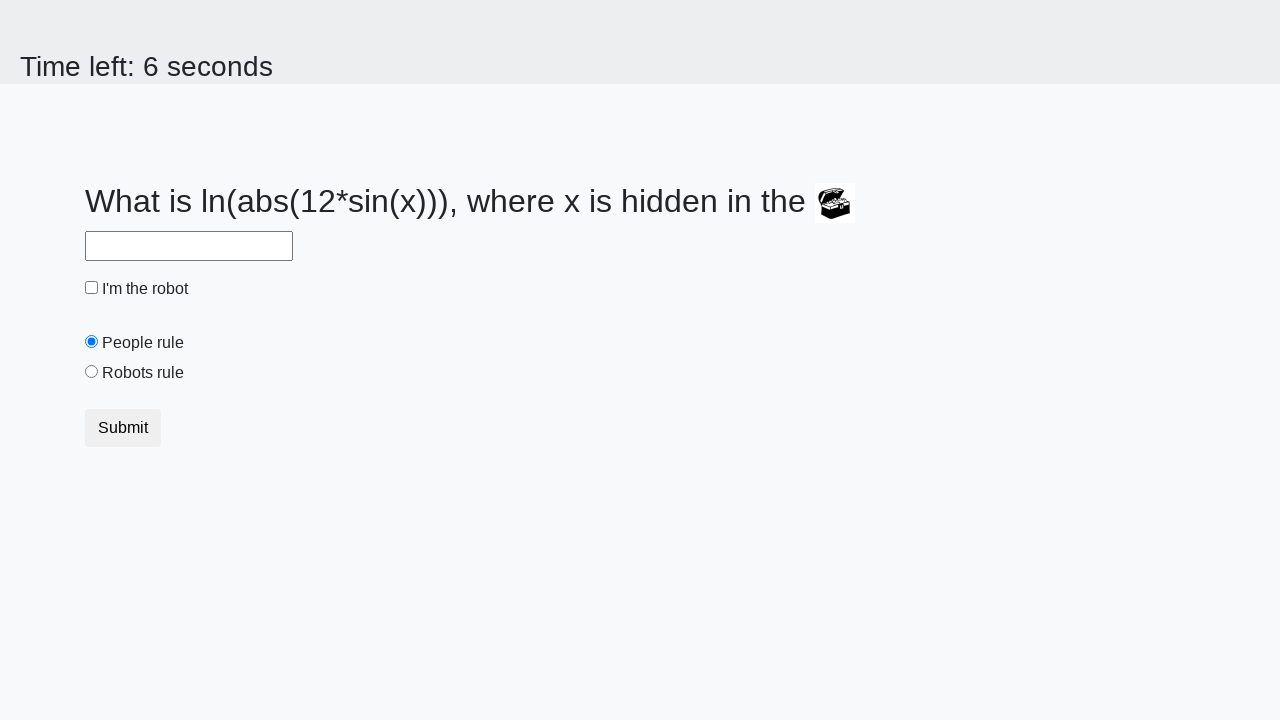

Calculated logarithmic formula result from extracted value
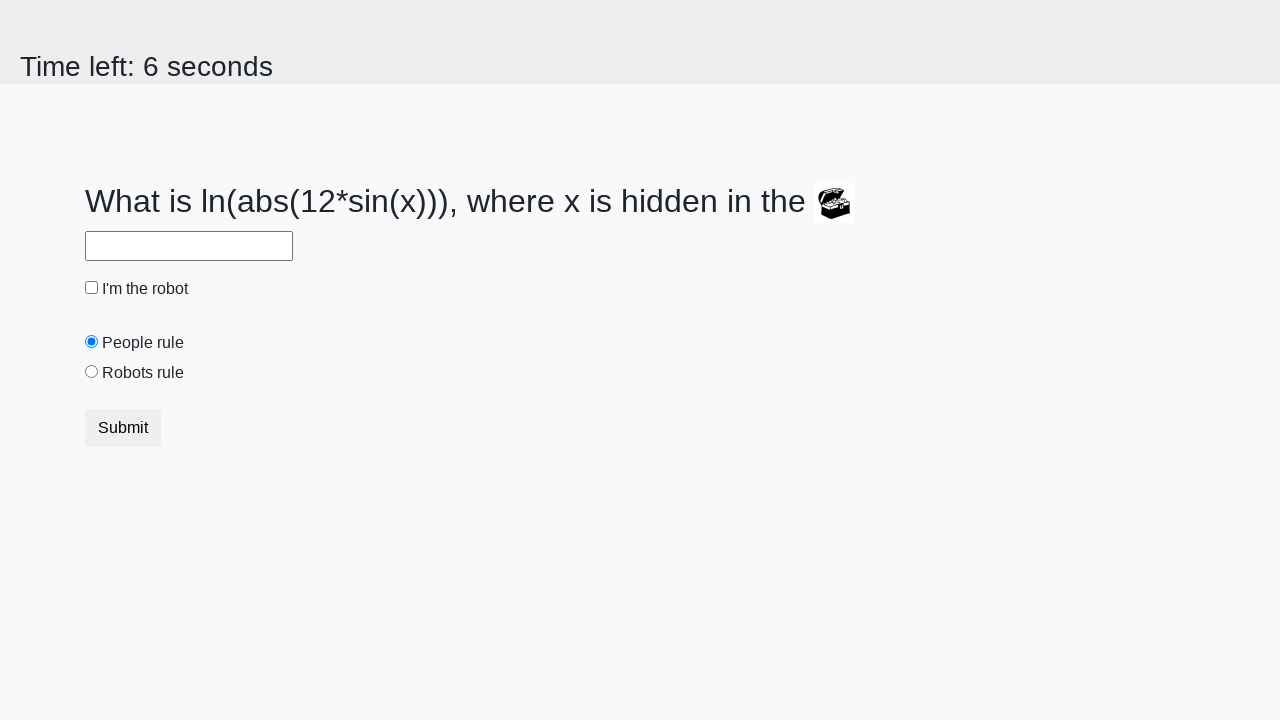

Filled answer field with calculated result on #answer
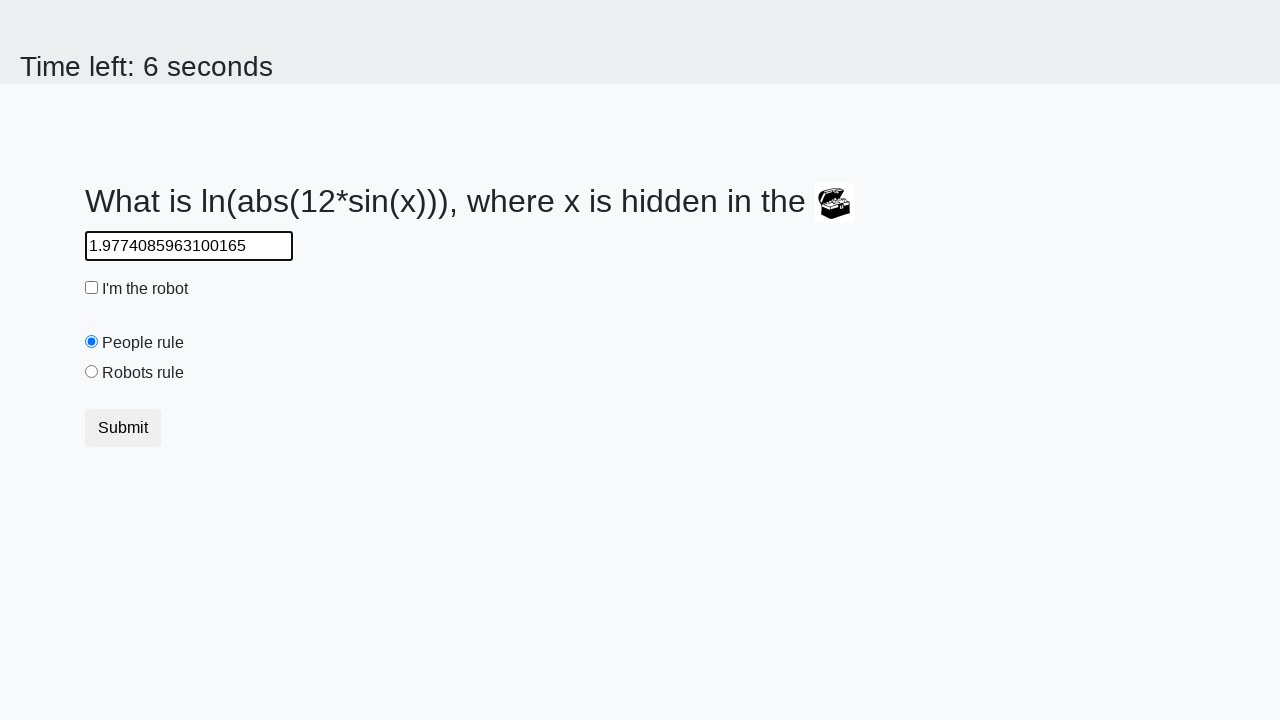

Clicked the robot checkbox at (92, 288) on #robotCheckbox
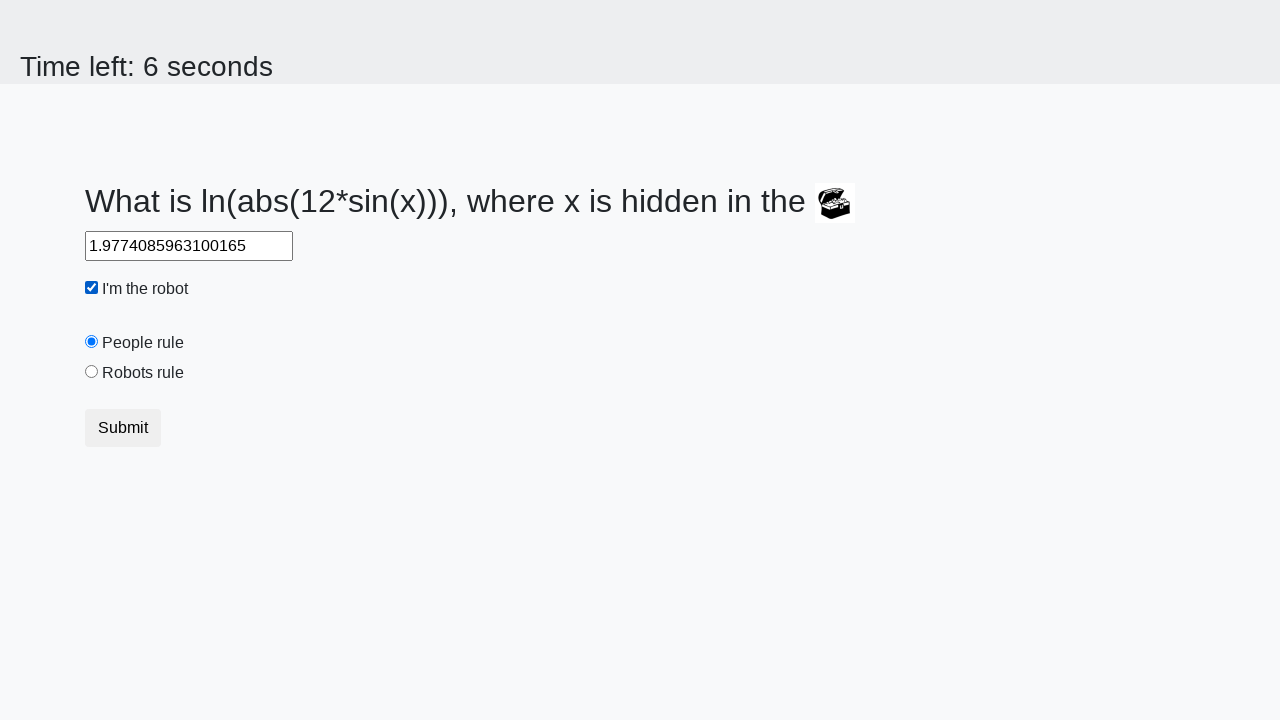

Clicked the robots rule checkbox at (92, 372) on #robotsRule
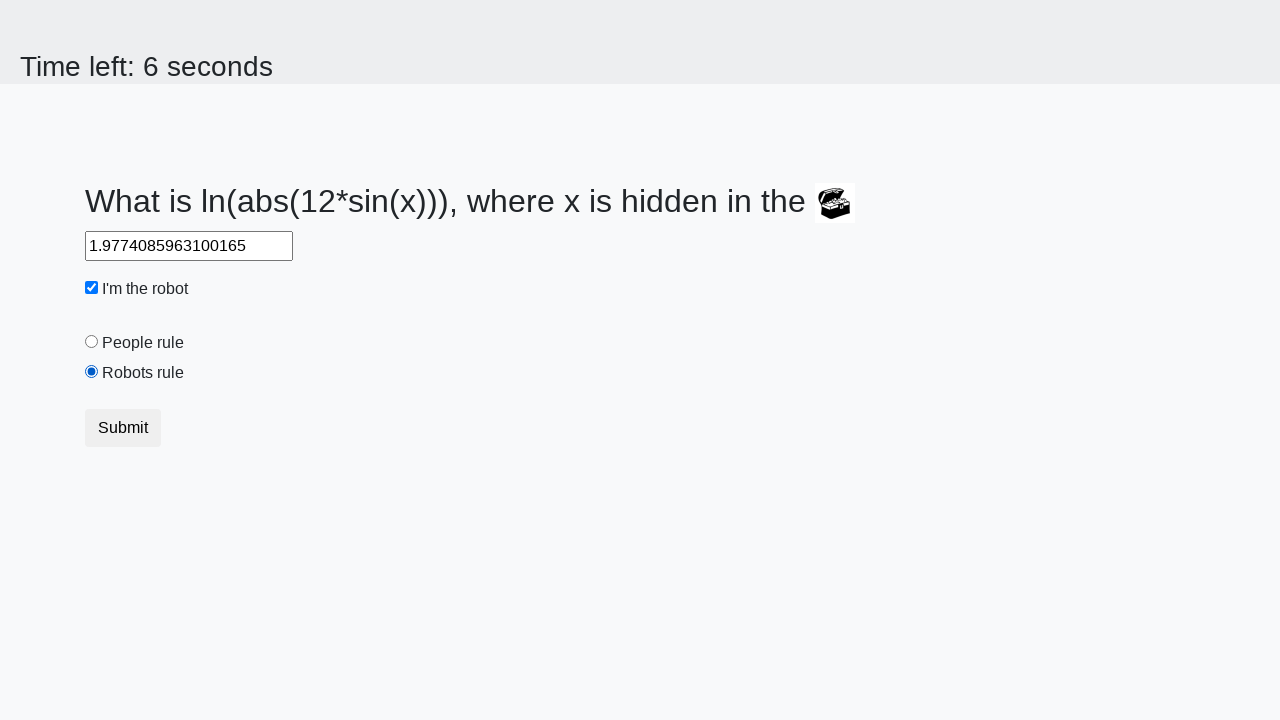

Submitted the form at (123, 428) on button
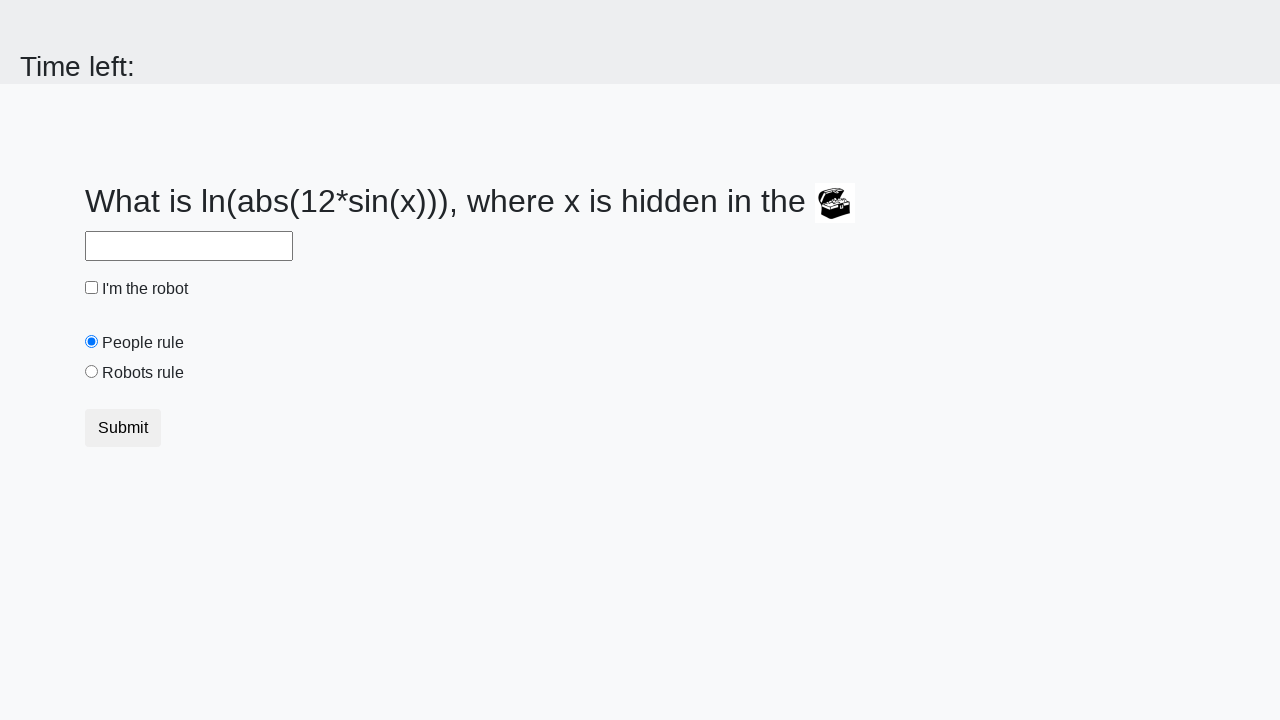

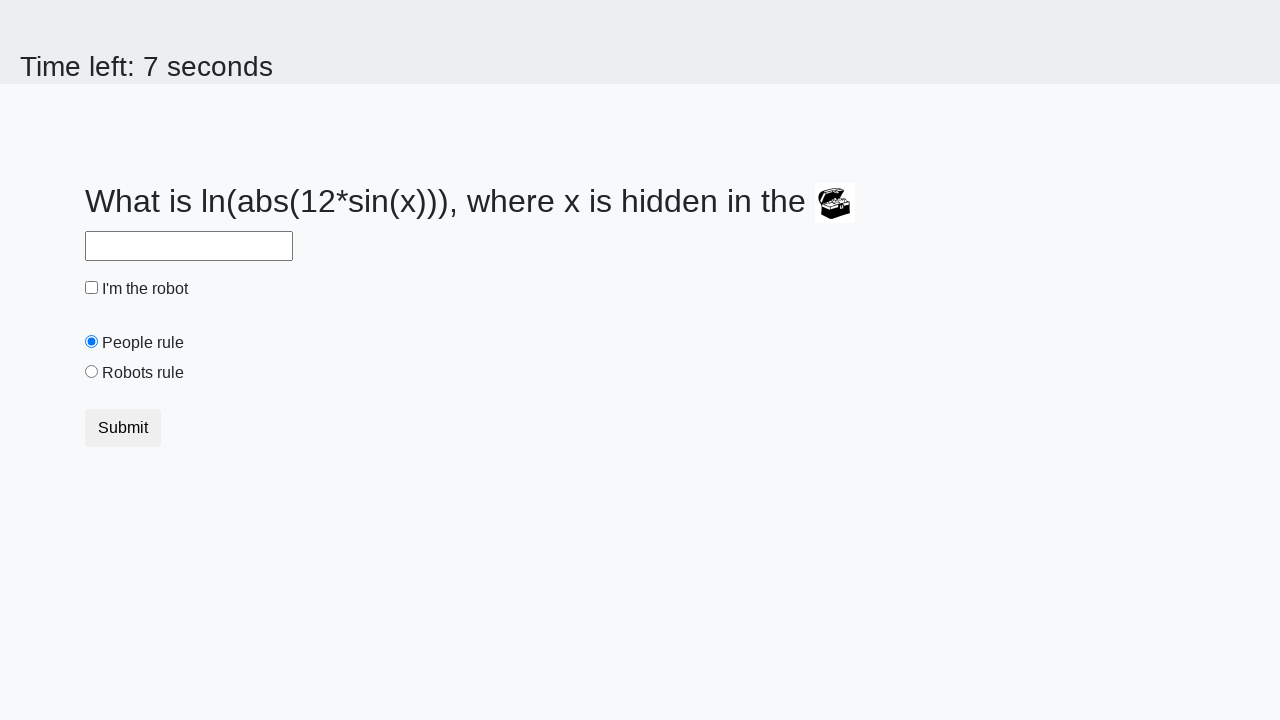